Tests JavaScript prompt functionality on W3Schools by switching to an iframe, triggering a prompt dialog, entering text, and verifying the result is displayed

Starting URL: https://www.w3schools.com/js/tryit.asp?filename=tryjs_prompt

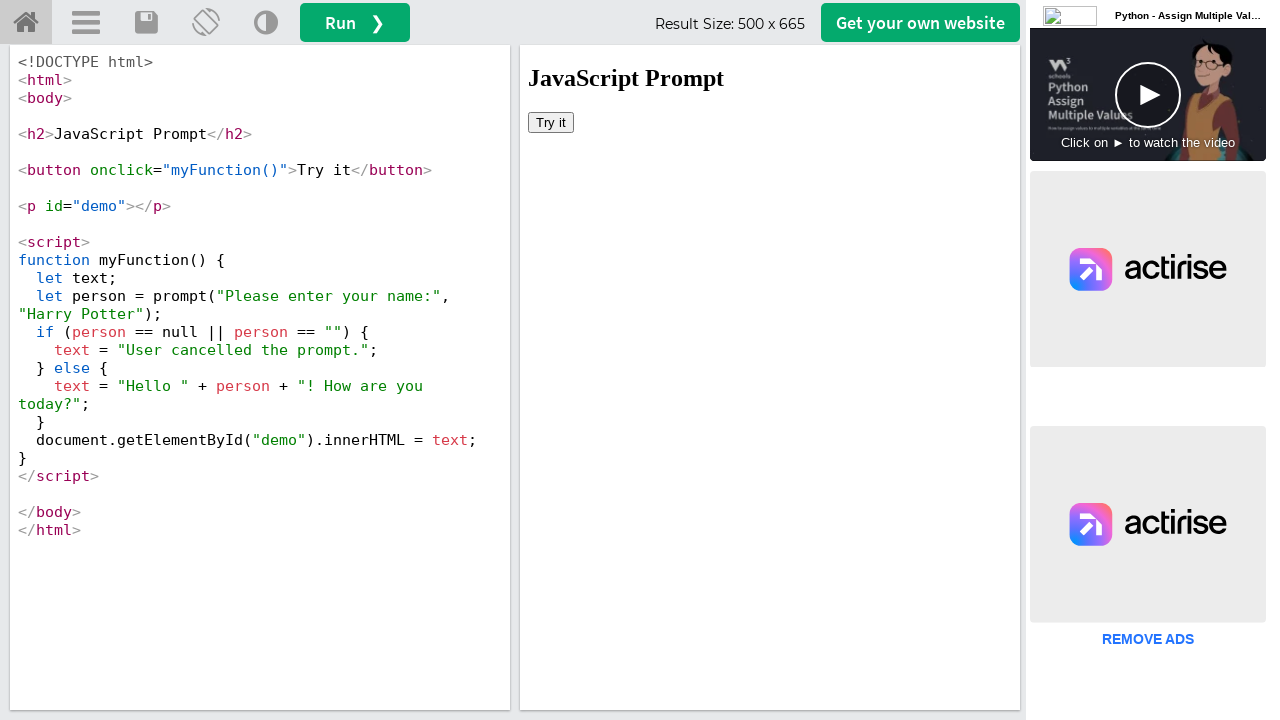

Located iframe containing the demo
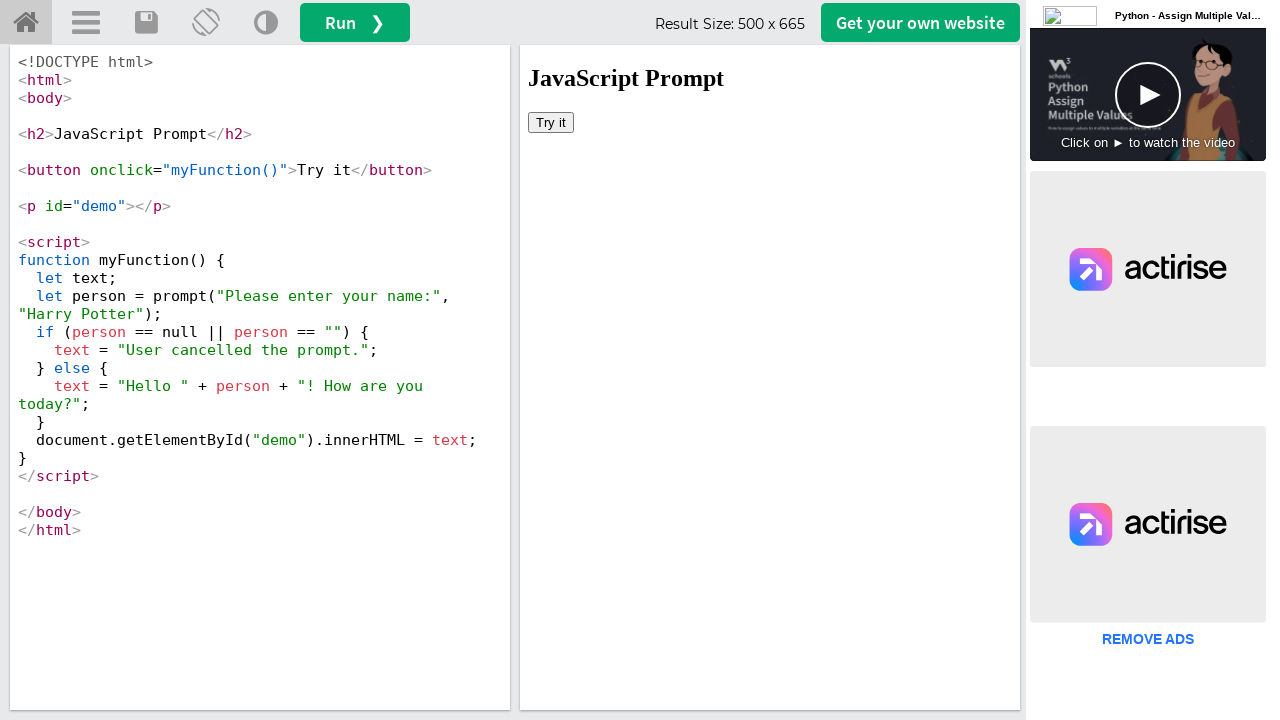

Clicked 'Try it' button to trigger prompt at (551, 122) on iframe[name='iframeResult'] >> internal:control=enter-frame >> button:has-text('
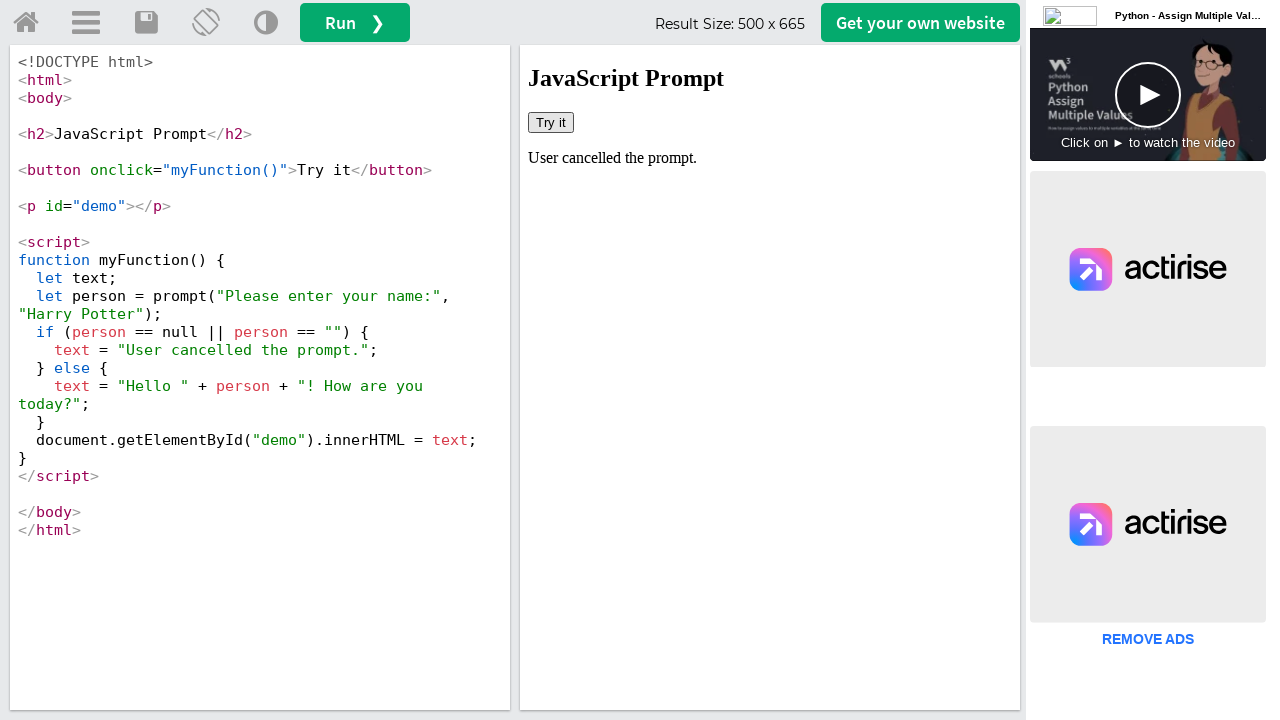

Set up dialog handler to accept prompt with 'John Smith'
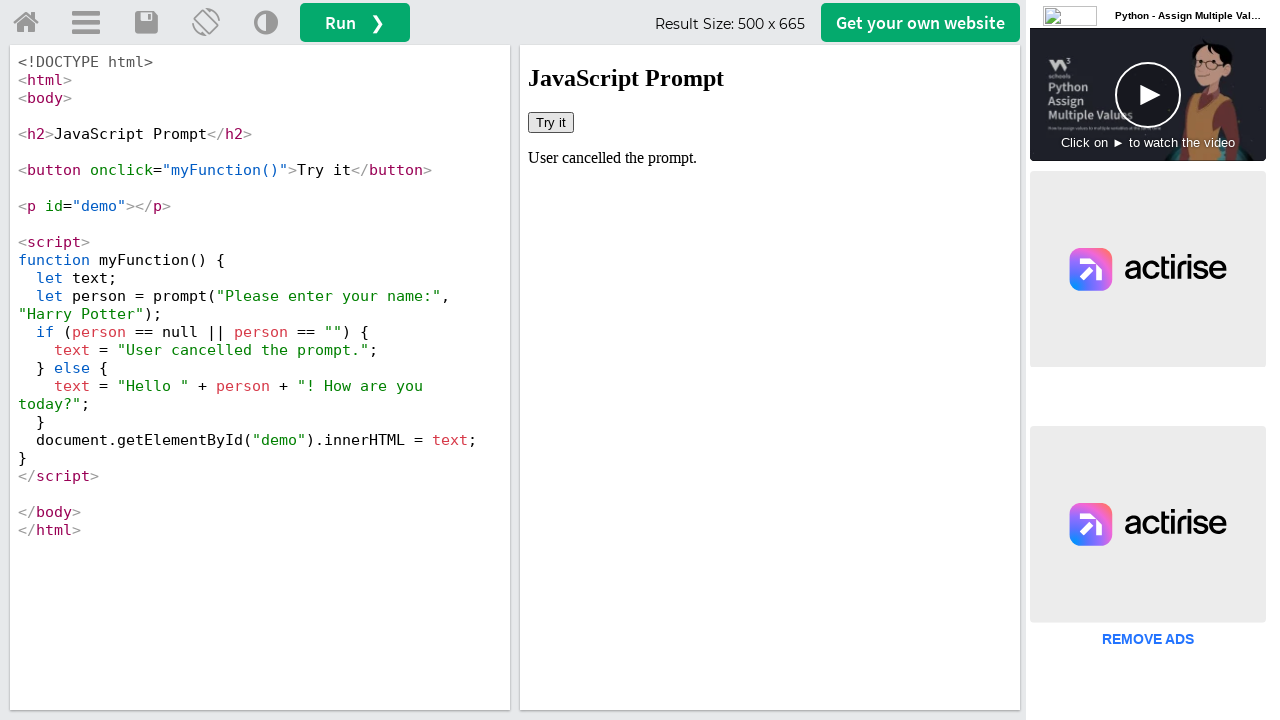

Clicked 'Try it' button again to trigger prompt with handler active at (551, 122) on iframe[name='iframeResult'] >> internal:control=enter-frame >> button:has-text('
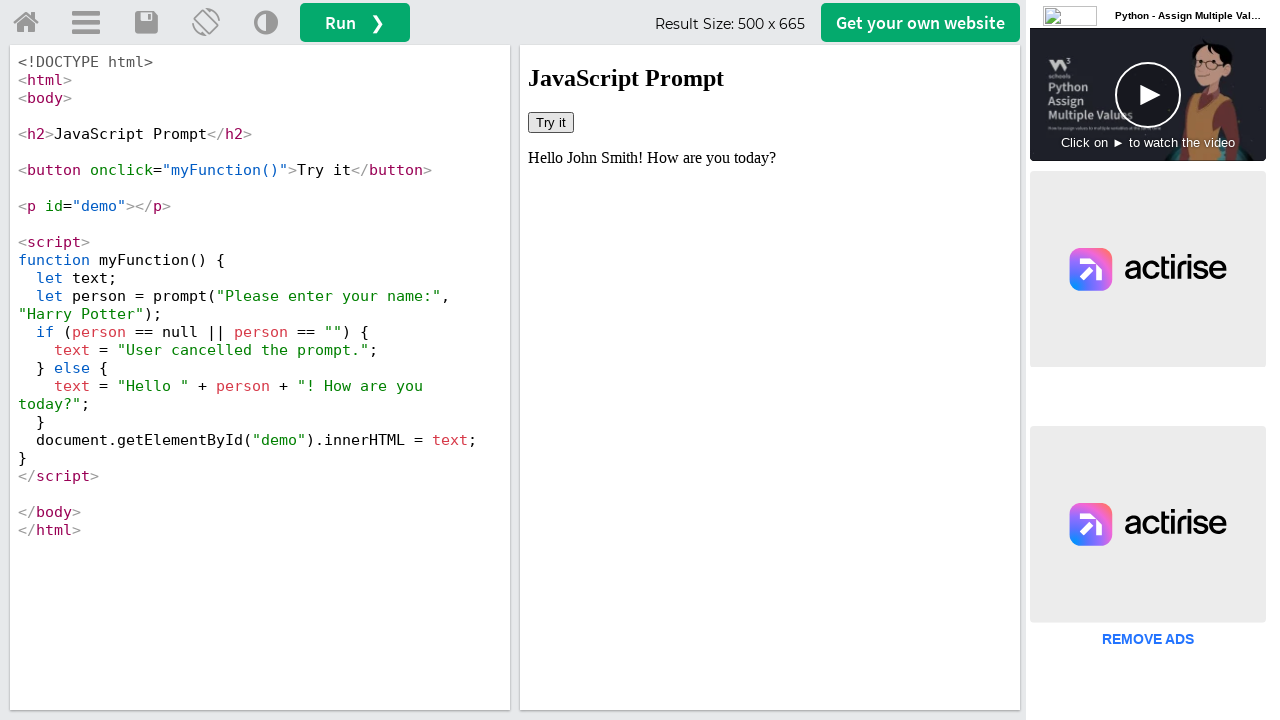

Retrieved displayed text from #demo element: 'Hello John Smith! How are you today?'
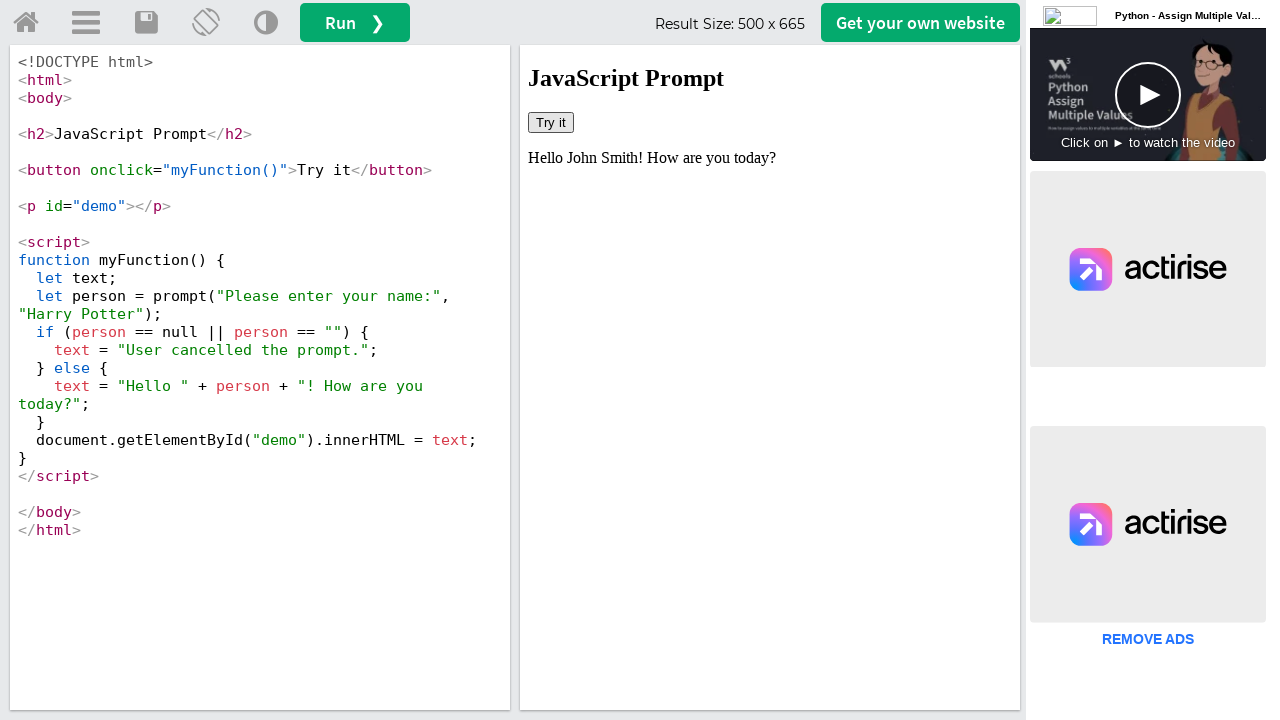

Printed verification message: 'The text displayed is: Hello John Smith! How are you today?'
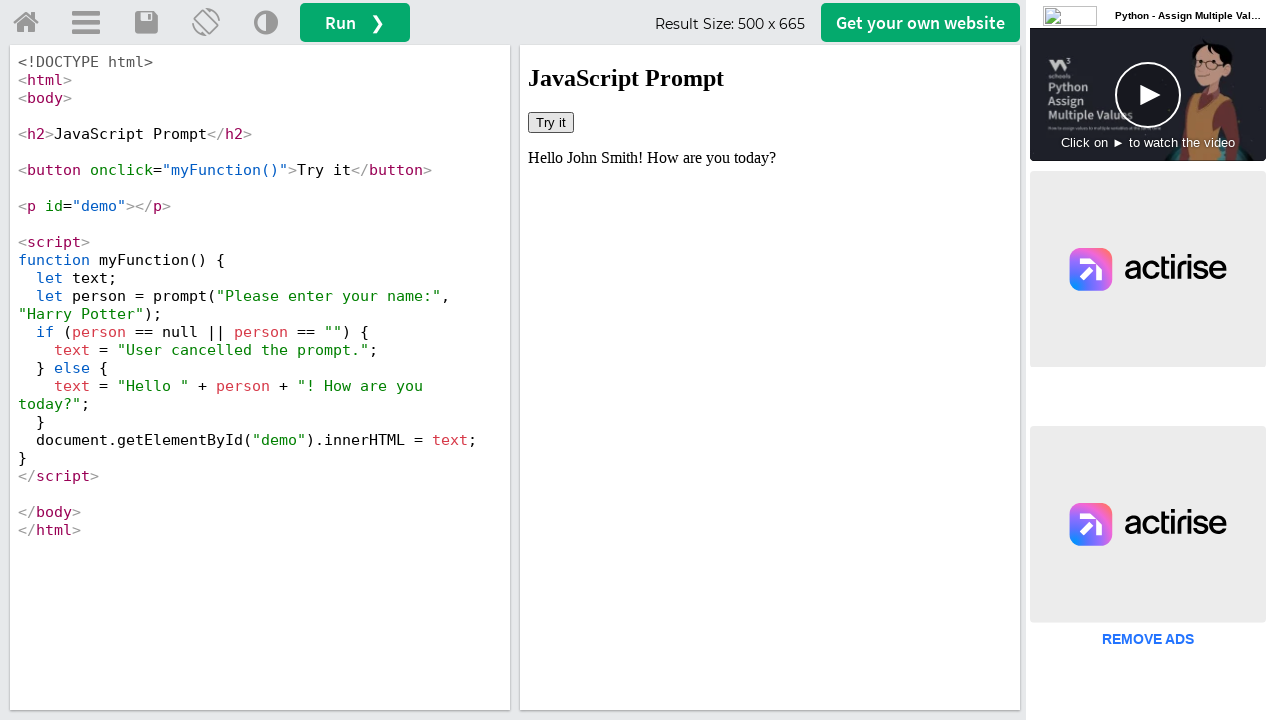

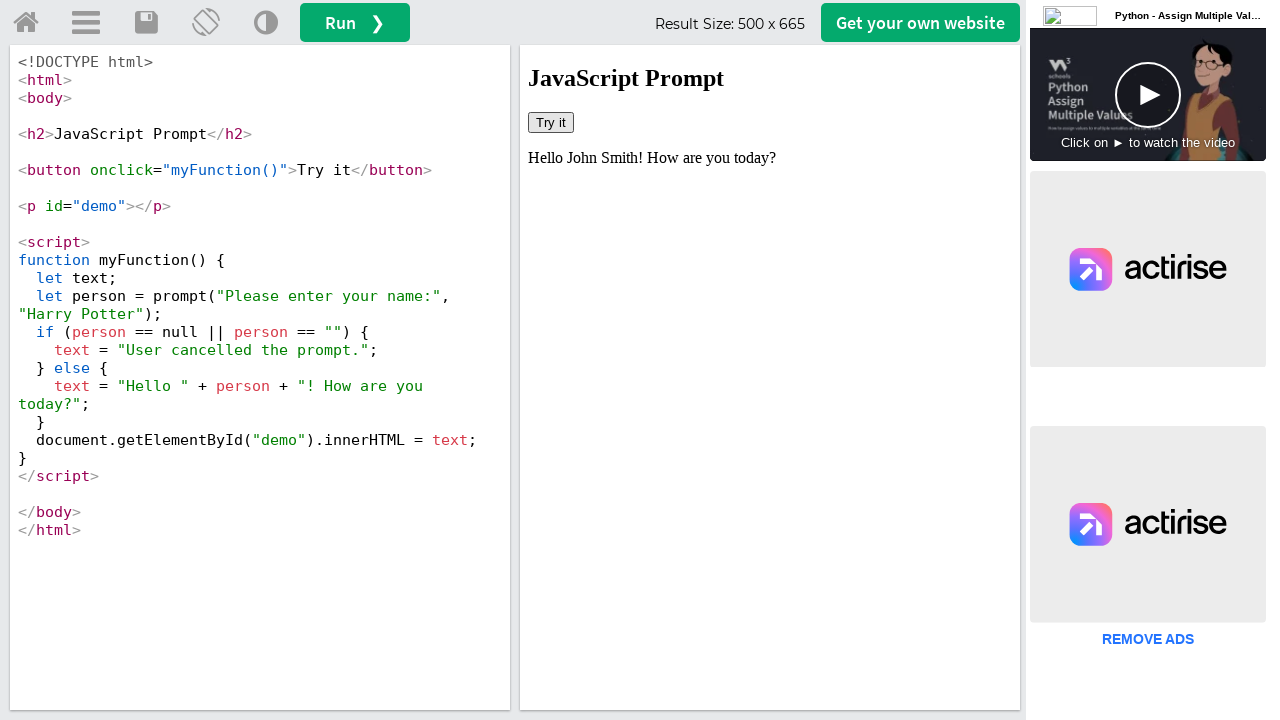